Tests admin page configuration by setting loan processor to "down payment" mode with initial balance, minimum balance, and threshold values

Starting URL: https://parabank.parasoft.com/parabank/admin.htm

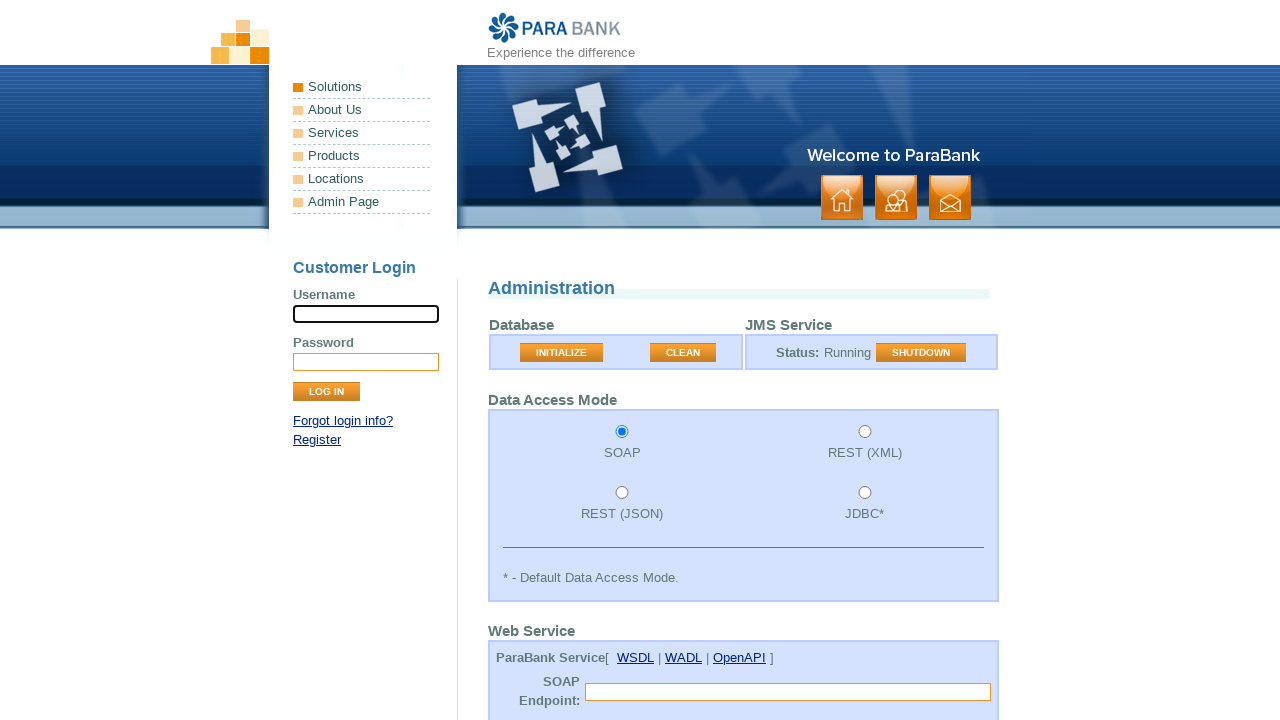

Cleared initial balance field on #initialBalance
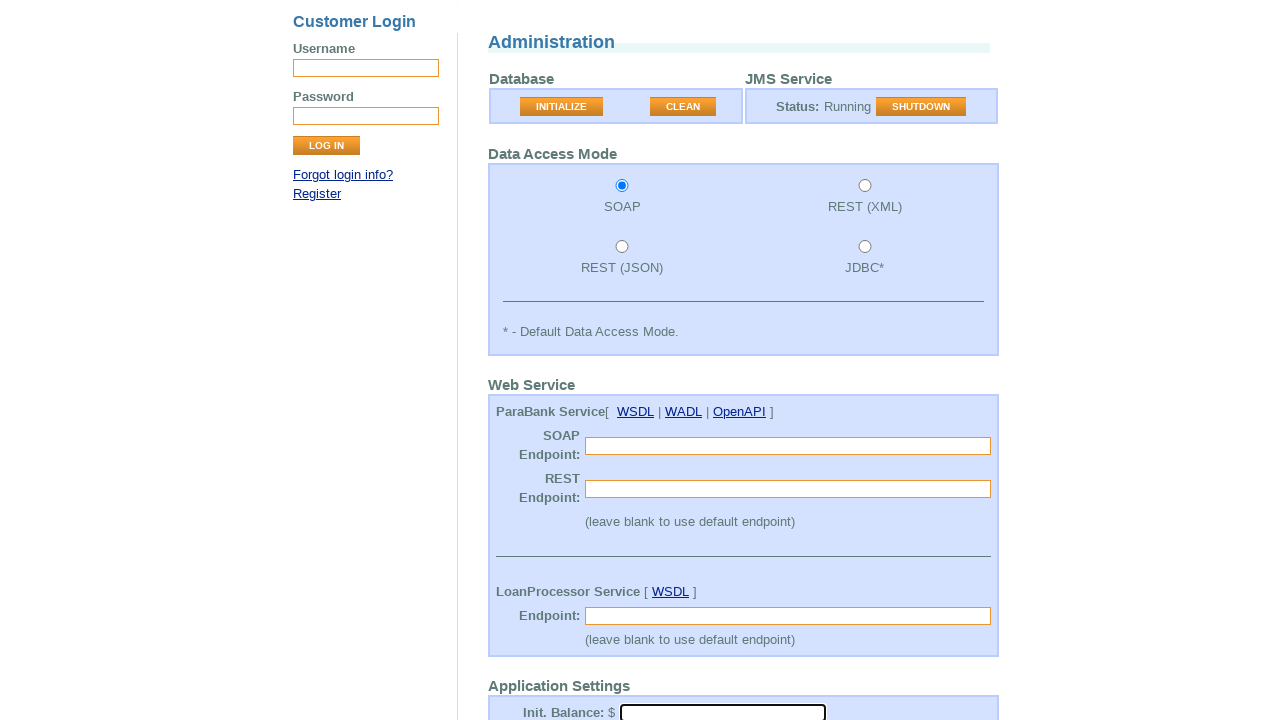

Filled initial balance field with value '1000' on #initialBalance
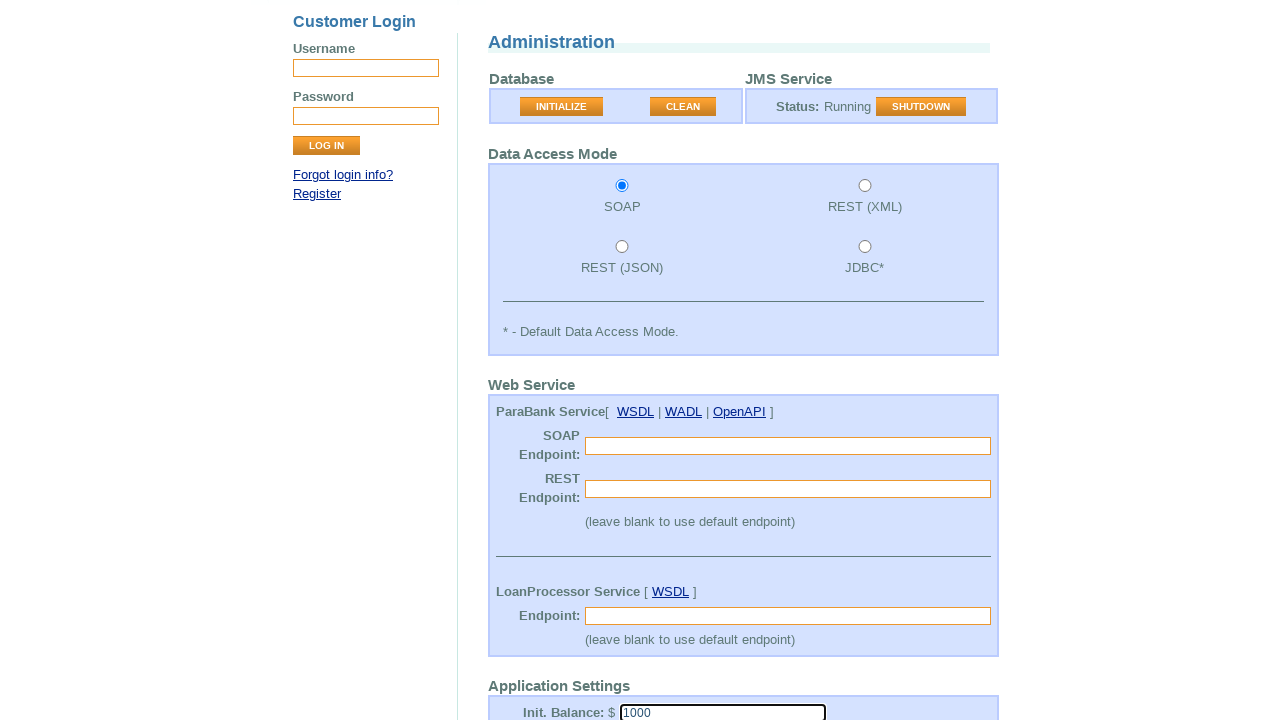

Cleared minimum balance field on #minimumBalance
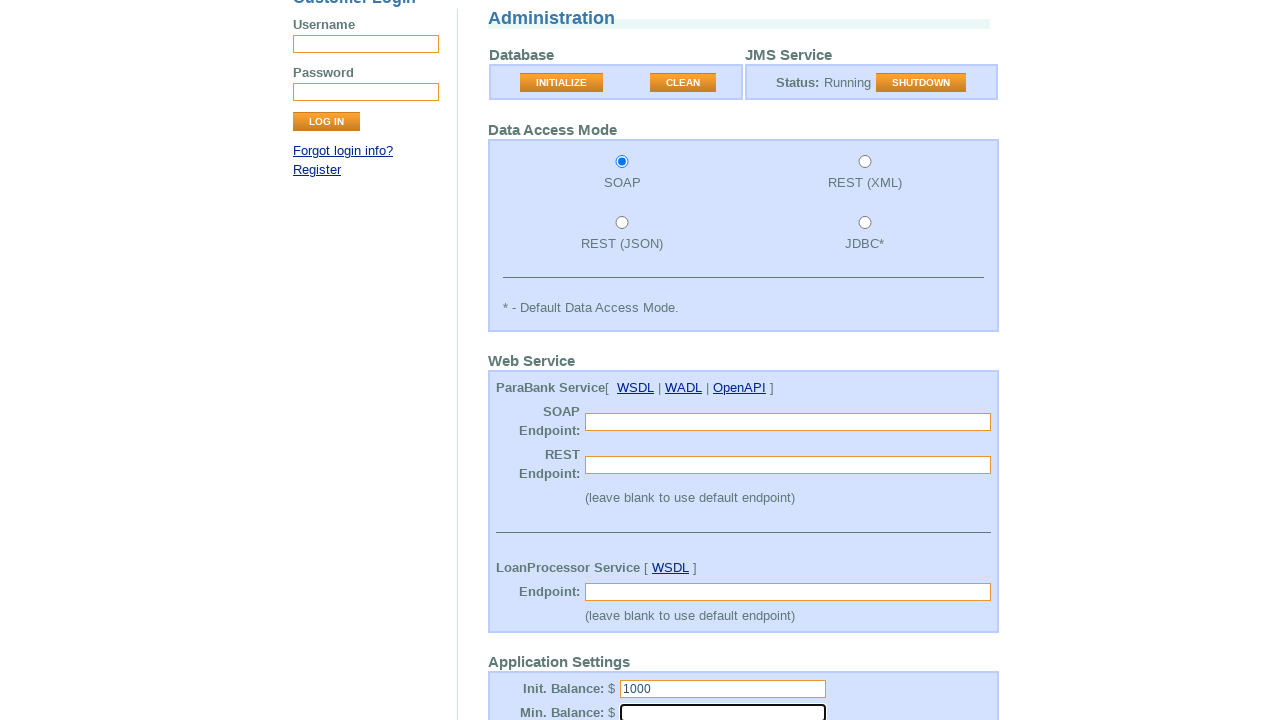

Filled minimum balance field with value '1000' on #minimumBalance
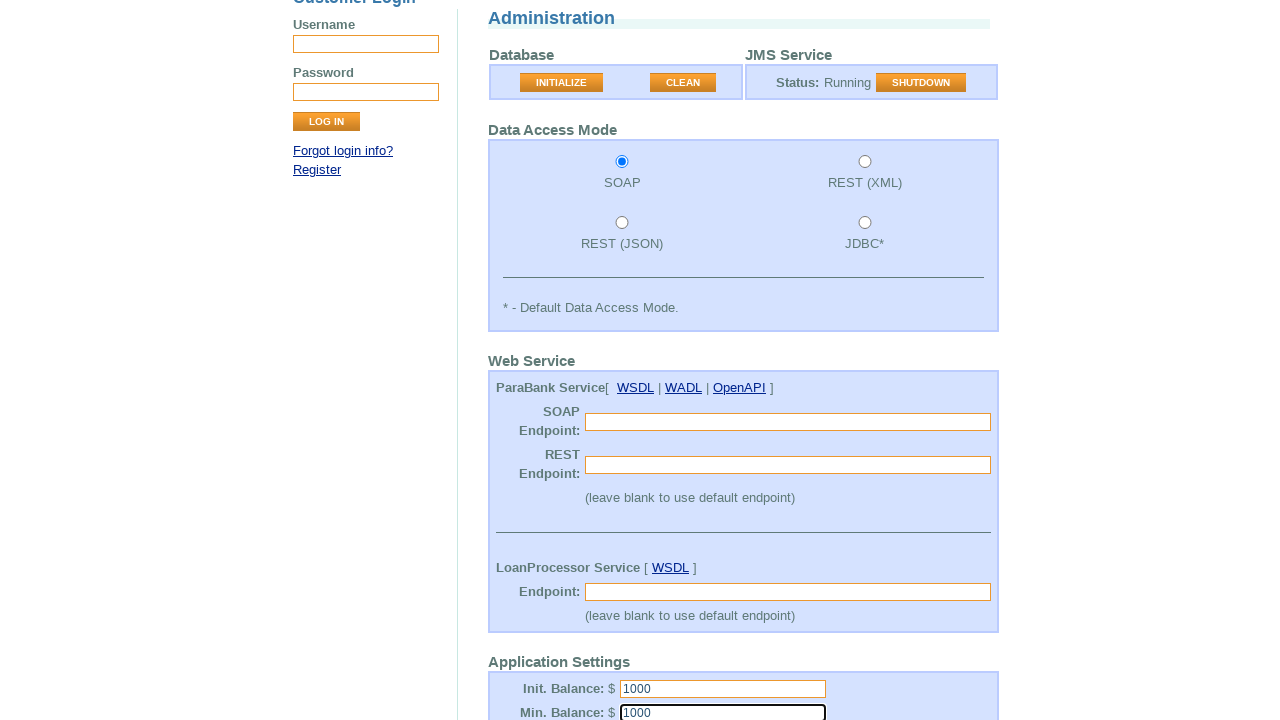

Selected 'down' option from loan processor dropdown on #loanProcessor
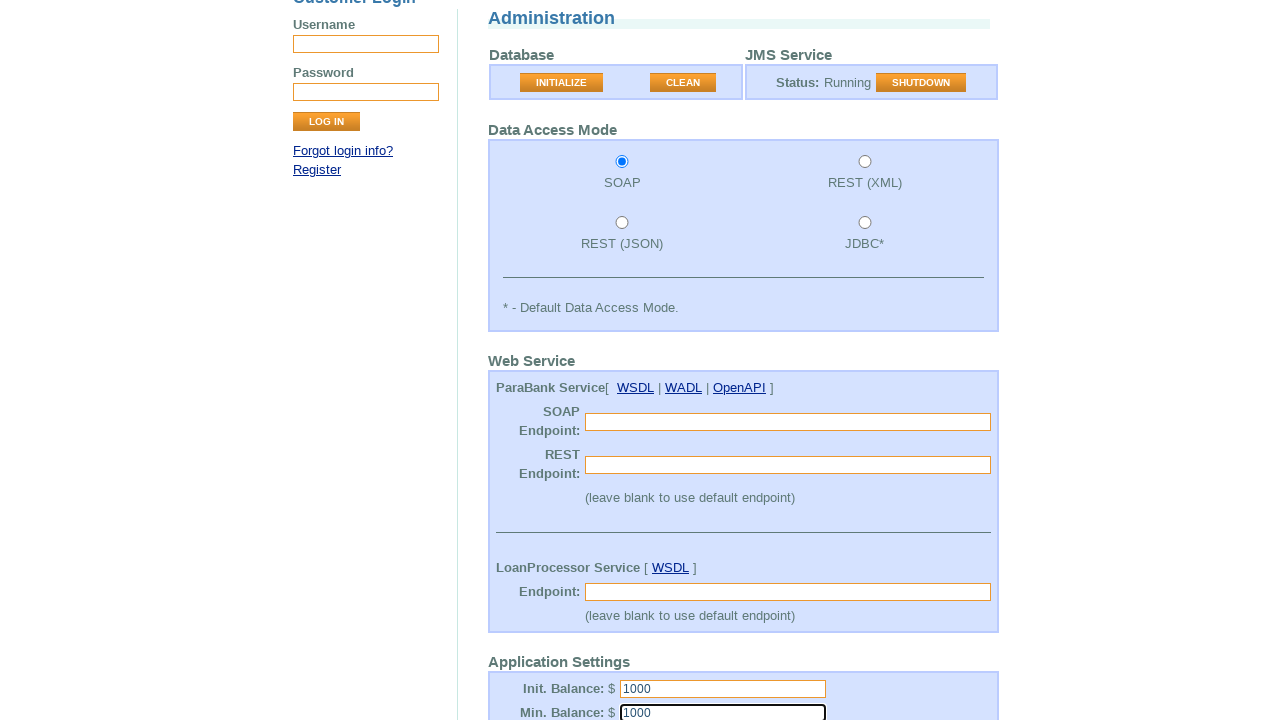

Cleared loan processor threshold field on #loanProcessorThreshold
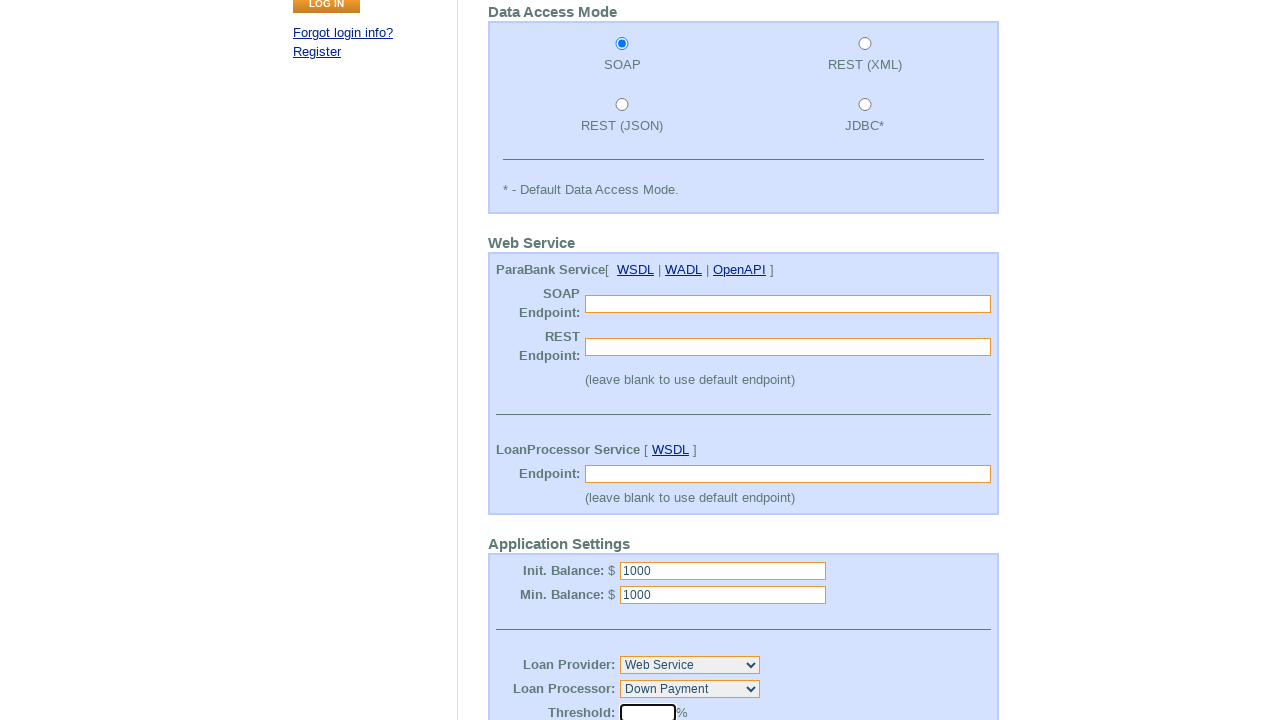

Filled loan processor threshold field with value '50' on #loanProcessorThreshold
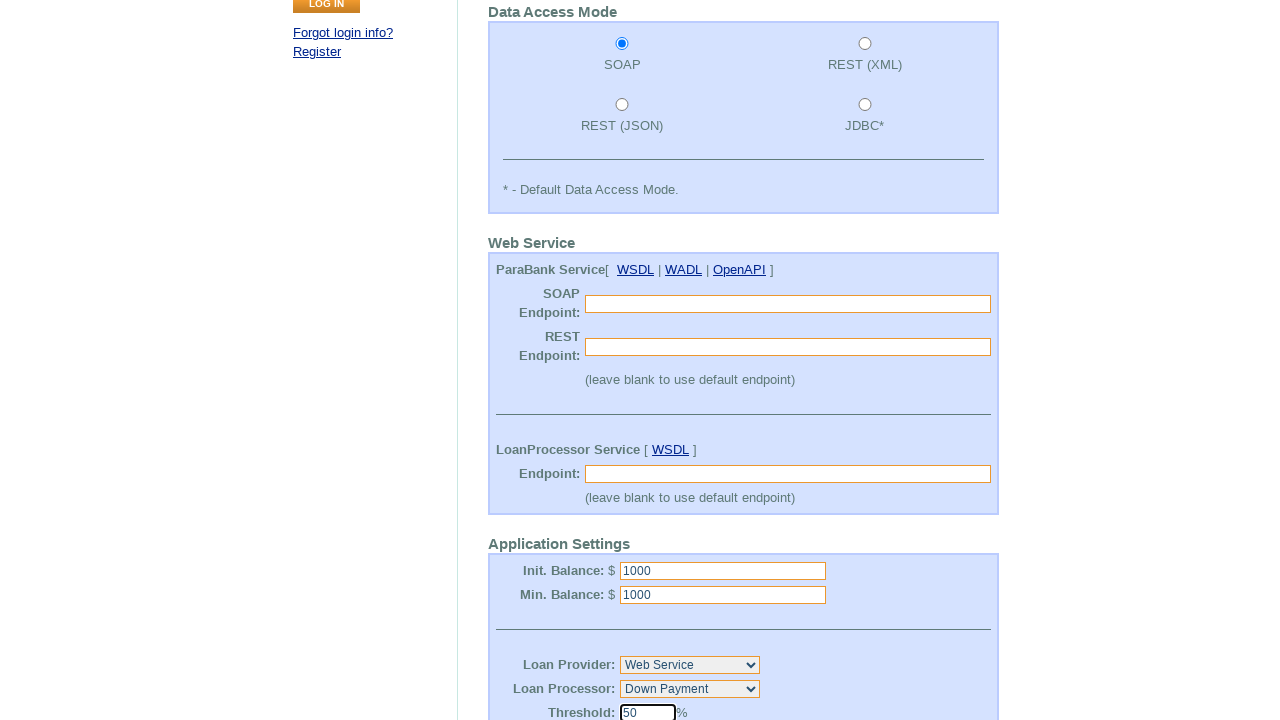

Clicked Submit button to save down payment mode configuration at (523, 572) on input[value='Submit']
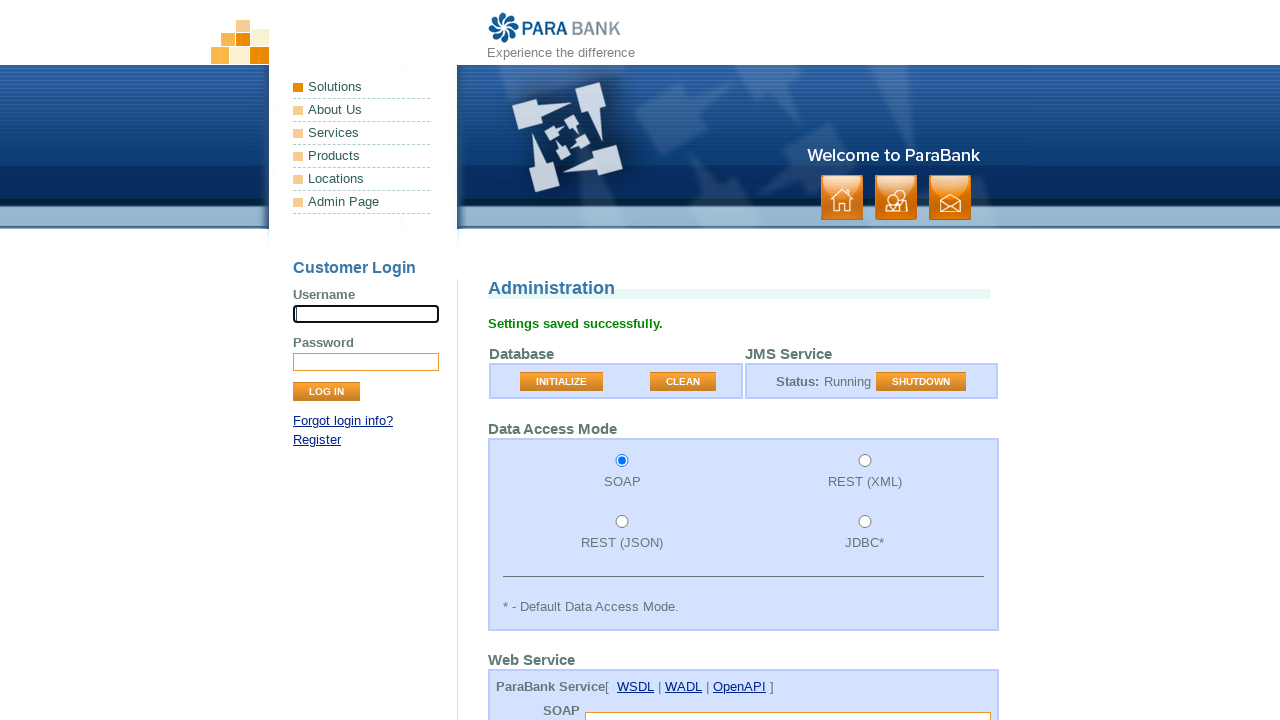

Clicked CLEAN button at (683, 382) on button[value='CLEAN']
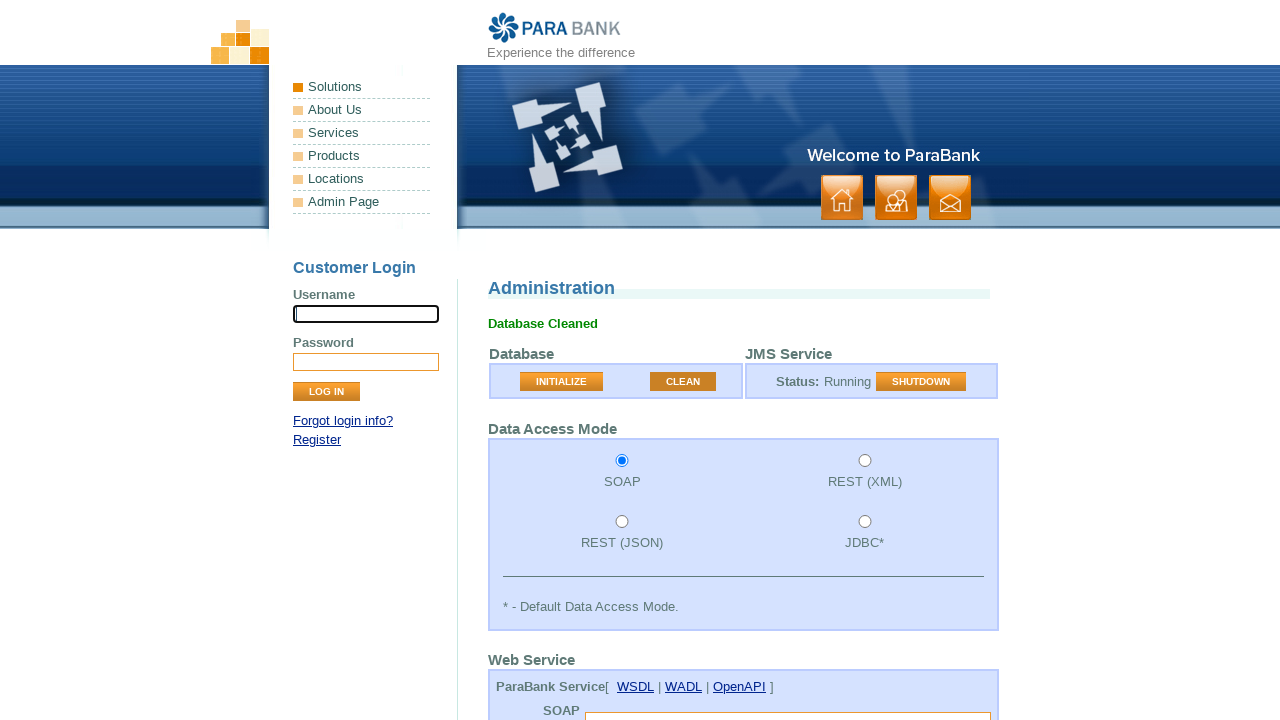

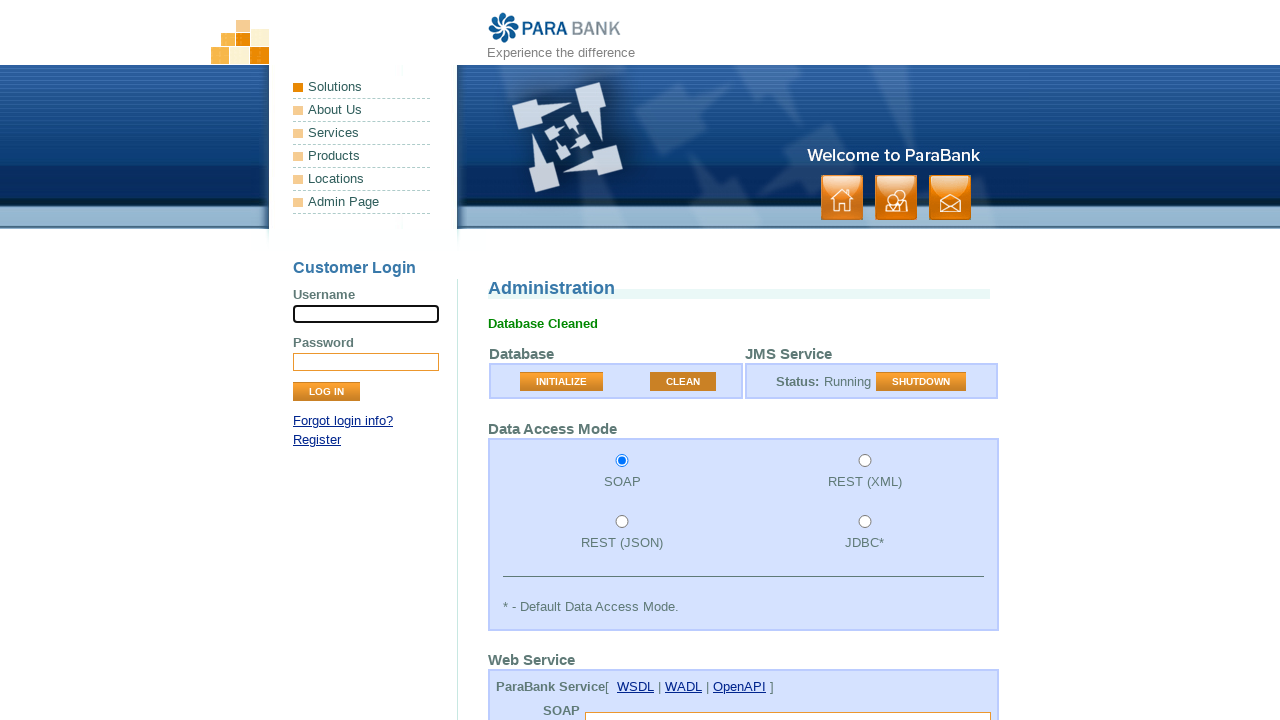